Tests handling of iframes by switching between frames and the main document, filling form fields and selecting dropdown options in different frames

Starting URL: https://www.hyrtutorials.com/p/frames-practice.html

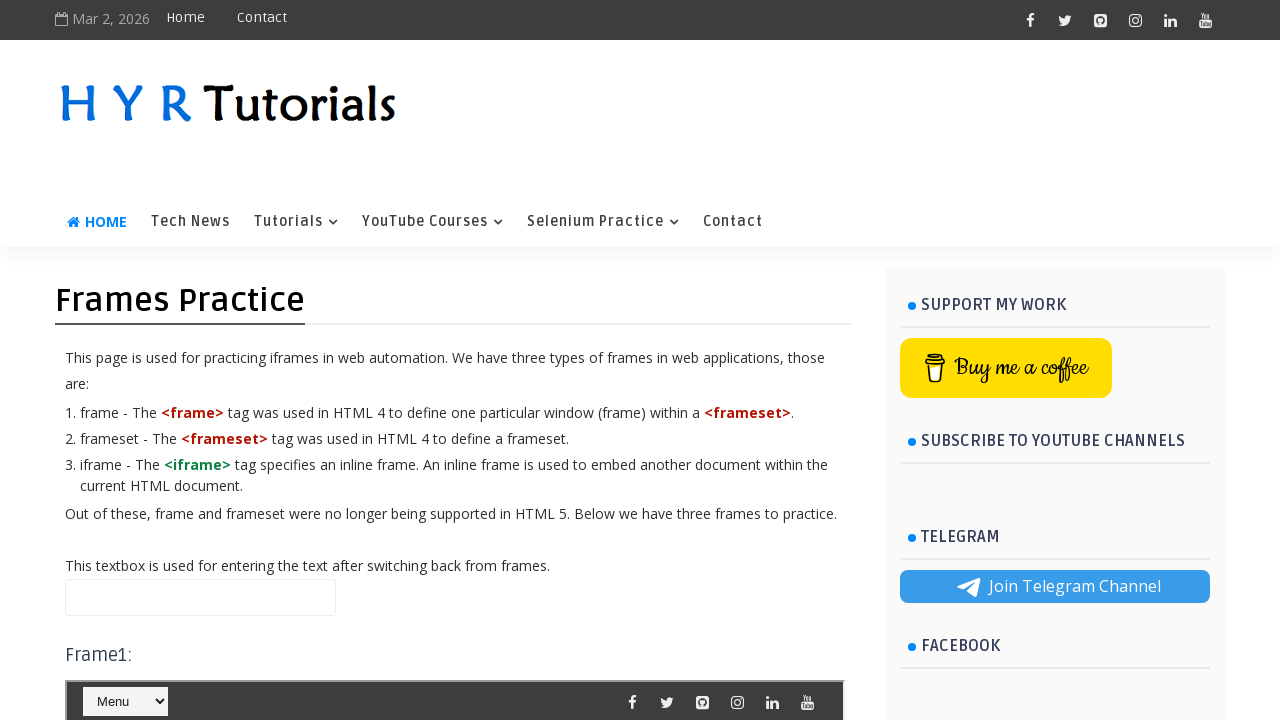

Filled name field in main document with 'Text1' on #name
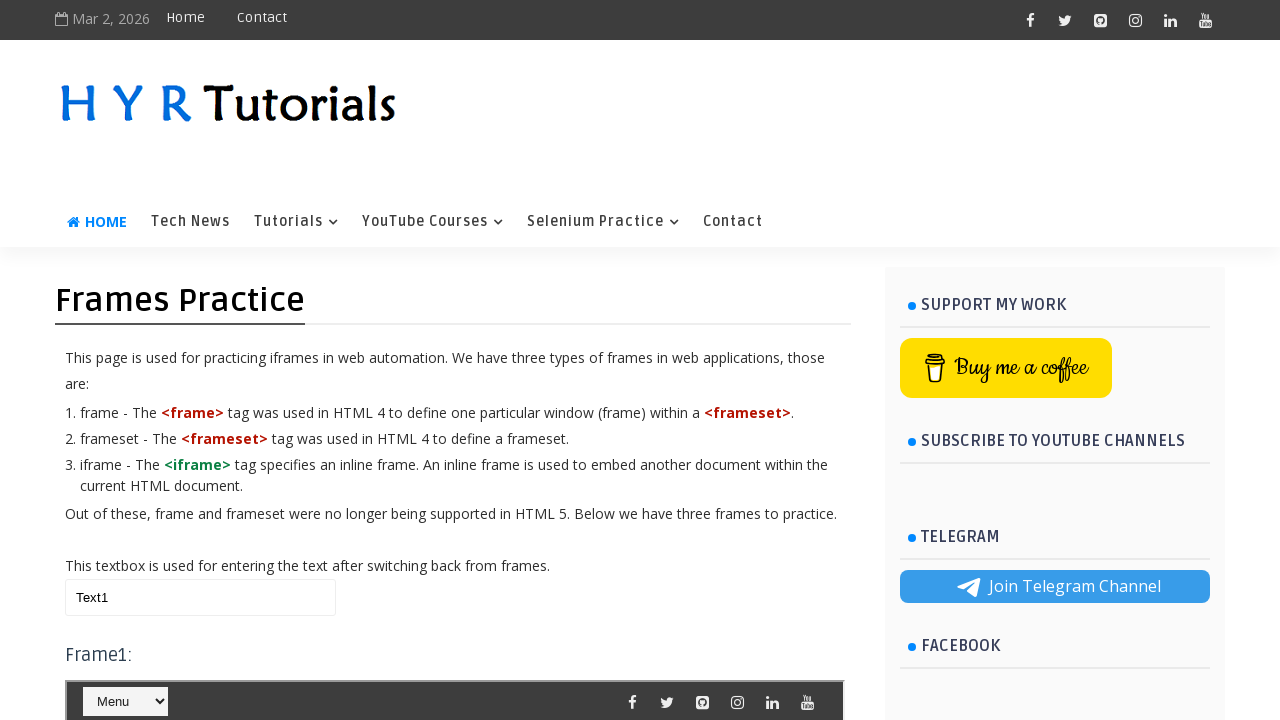

Located frame1 element
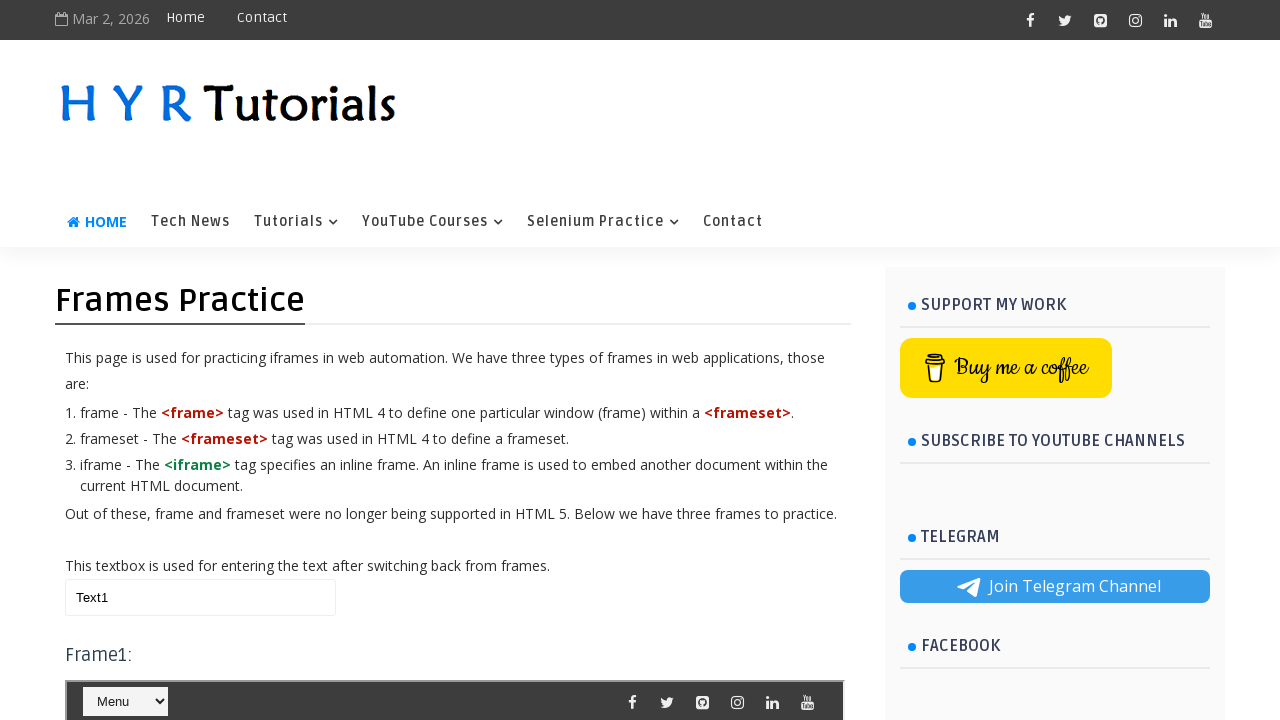

Selected 'Java' from course dropdown in frame1 on #frm1 >> internal:control=enter-frame >> #course
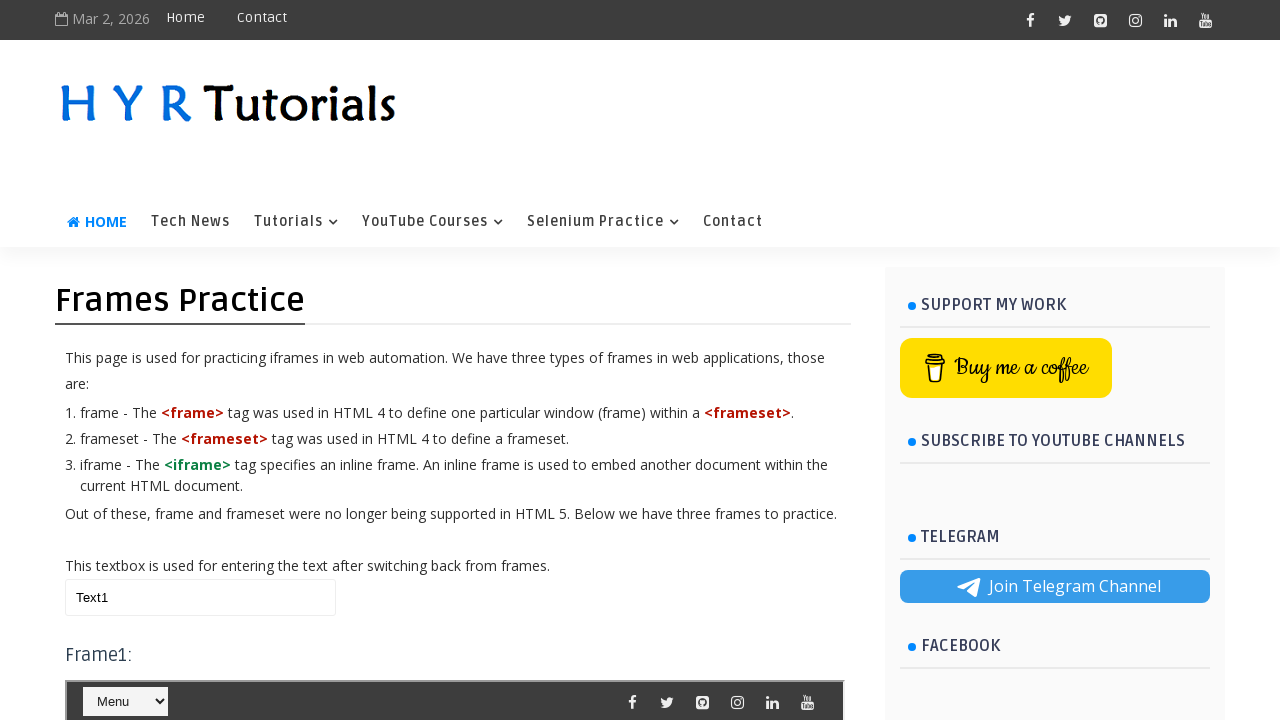

Located frame2 element
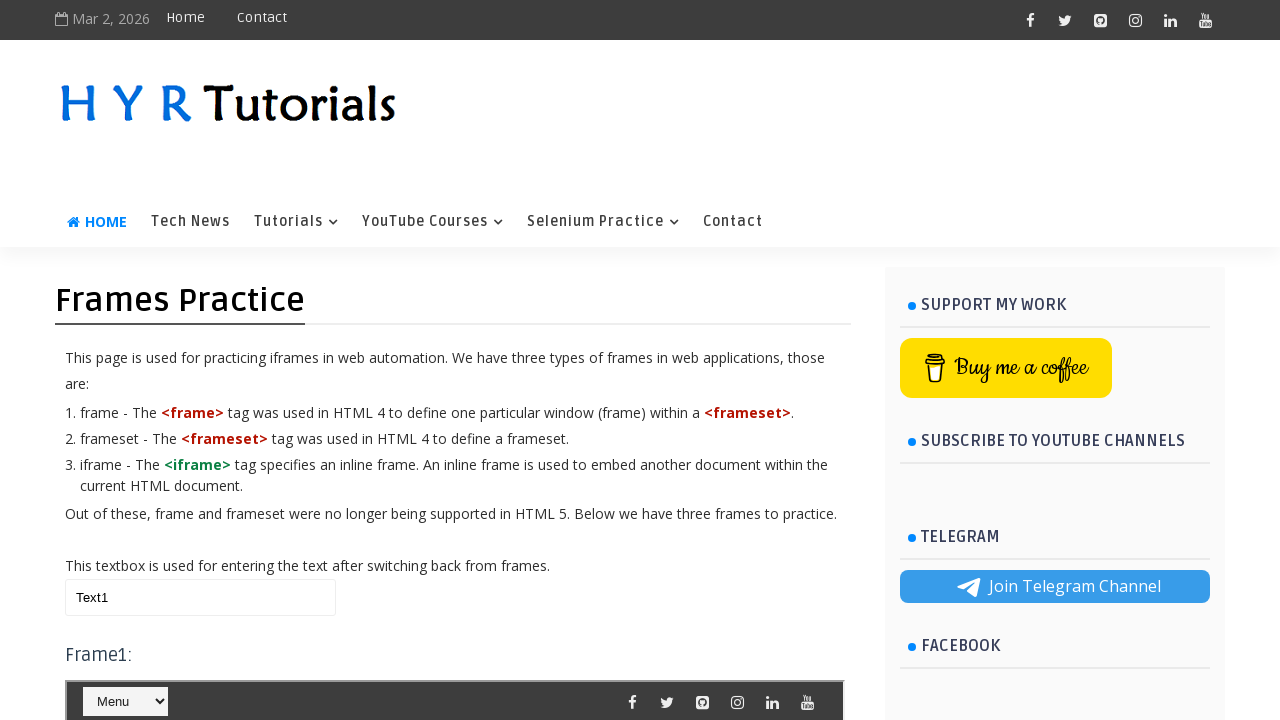

Filled firstName field in frame2 with 'Yadagiri' on #frm2 >> internal:control=enter-frame >> #firstName
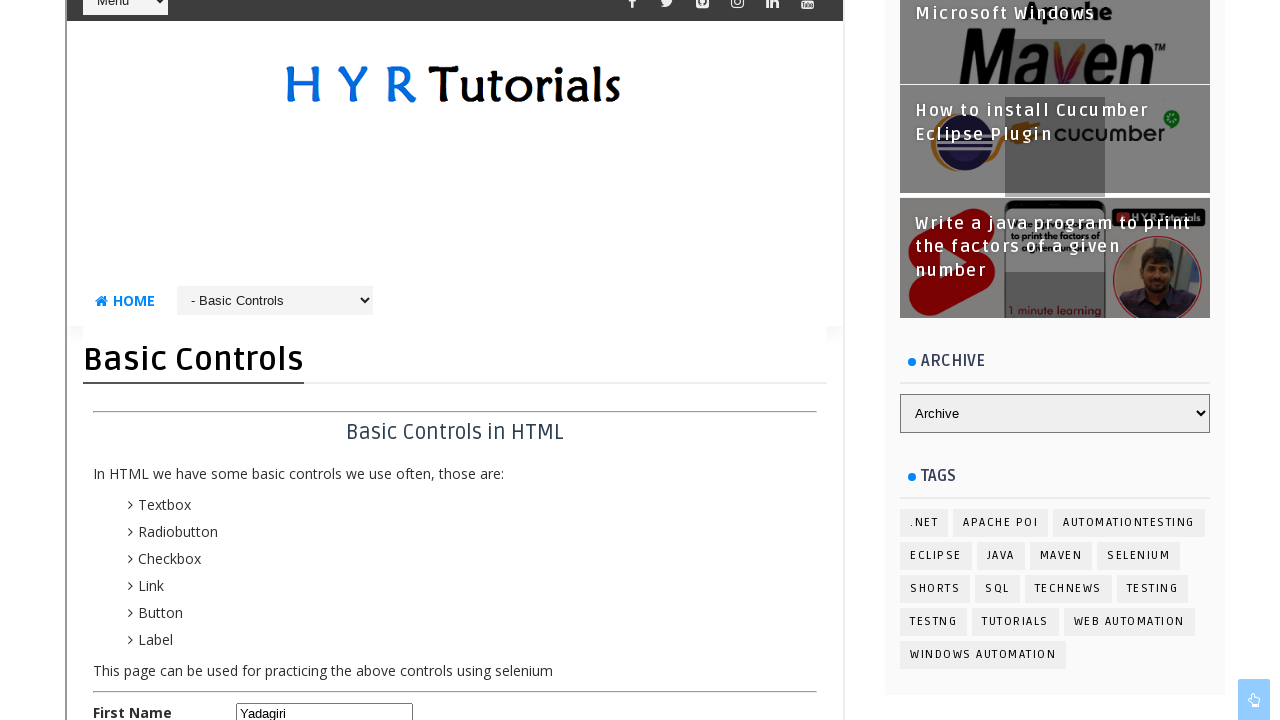

Selected 'Dot Net' from course dropdown in frame1 on #frm1 >> internal:control=enter-frame >> #course
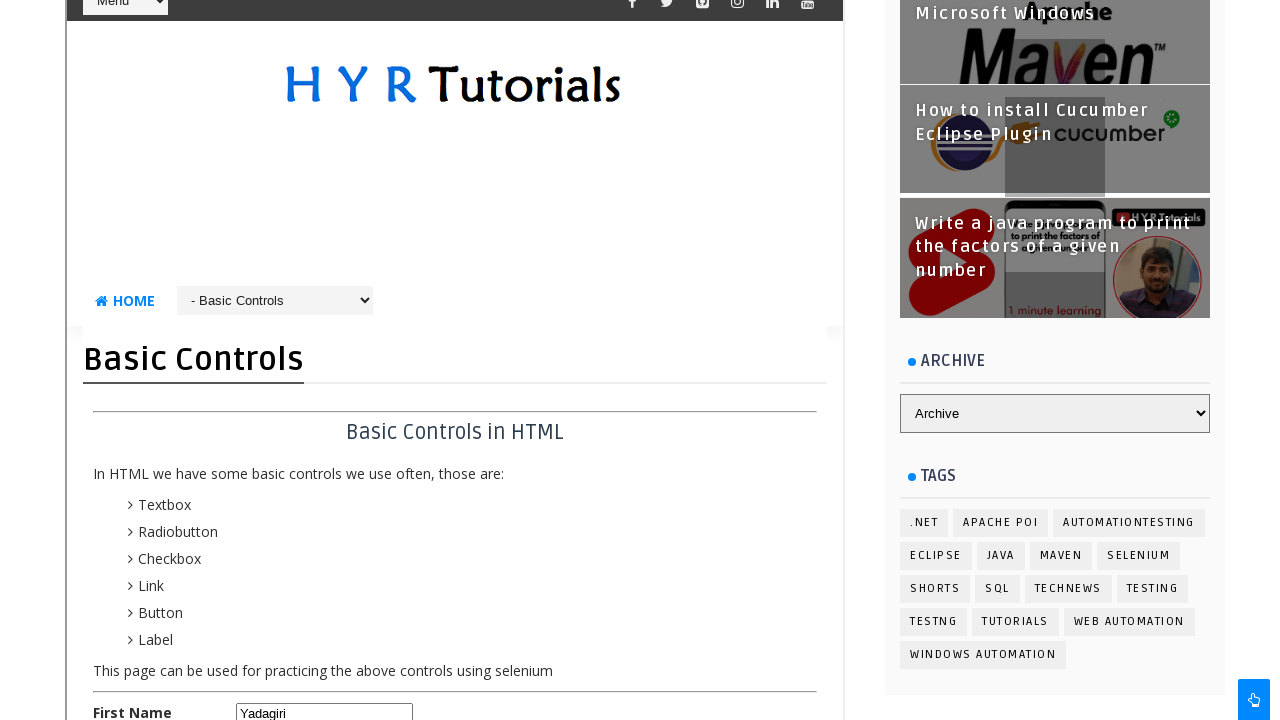

Cleared name field in main document on #name
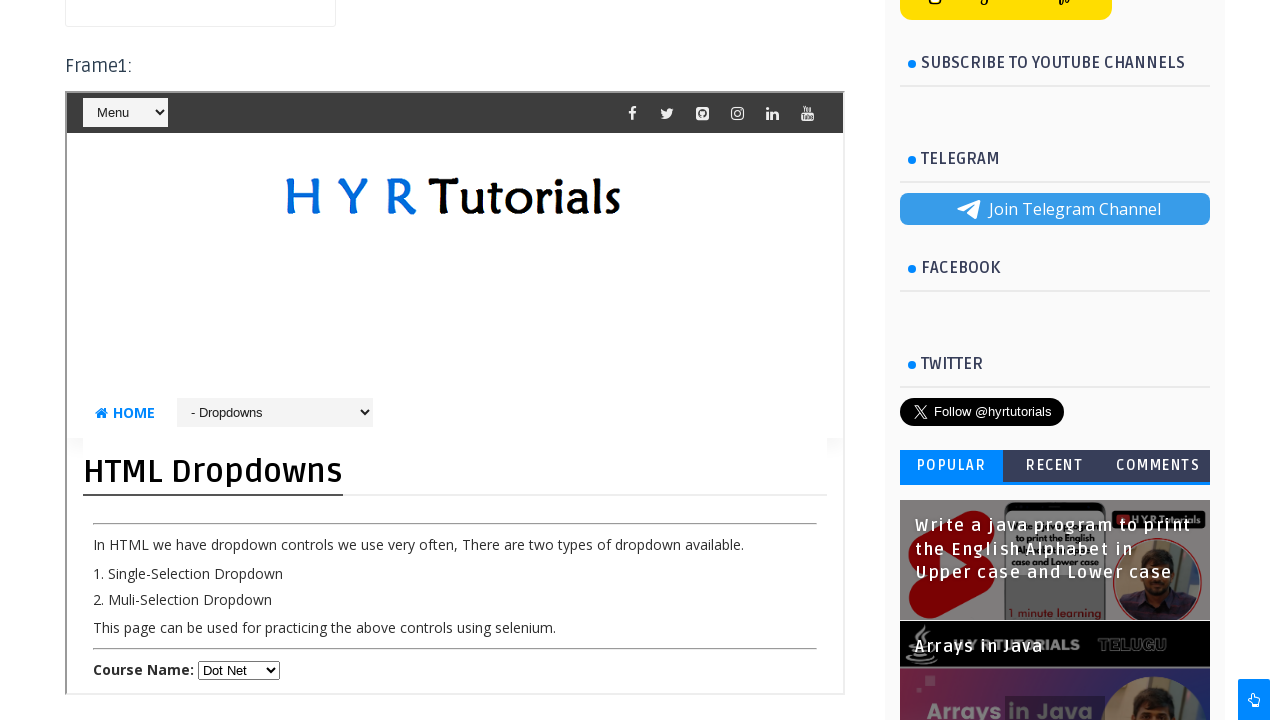

Filled name field in main document with 'Text2' on #name
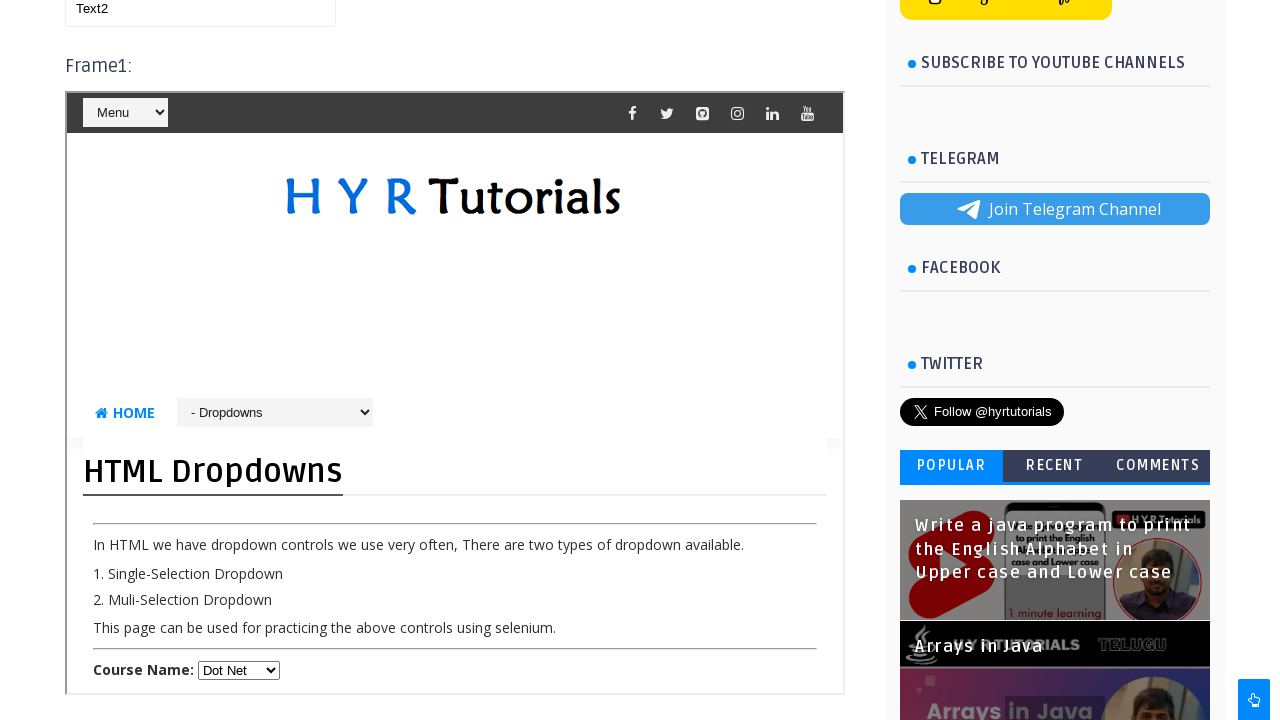

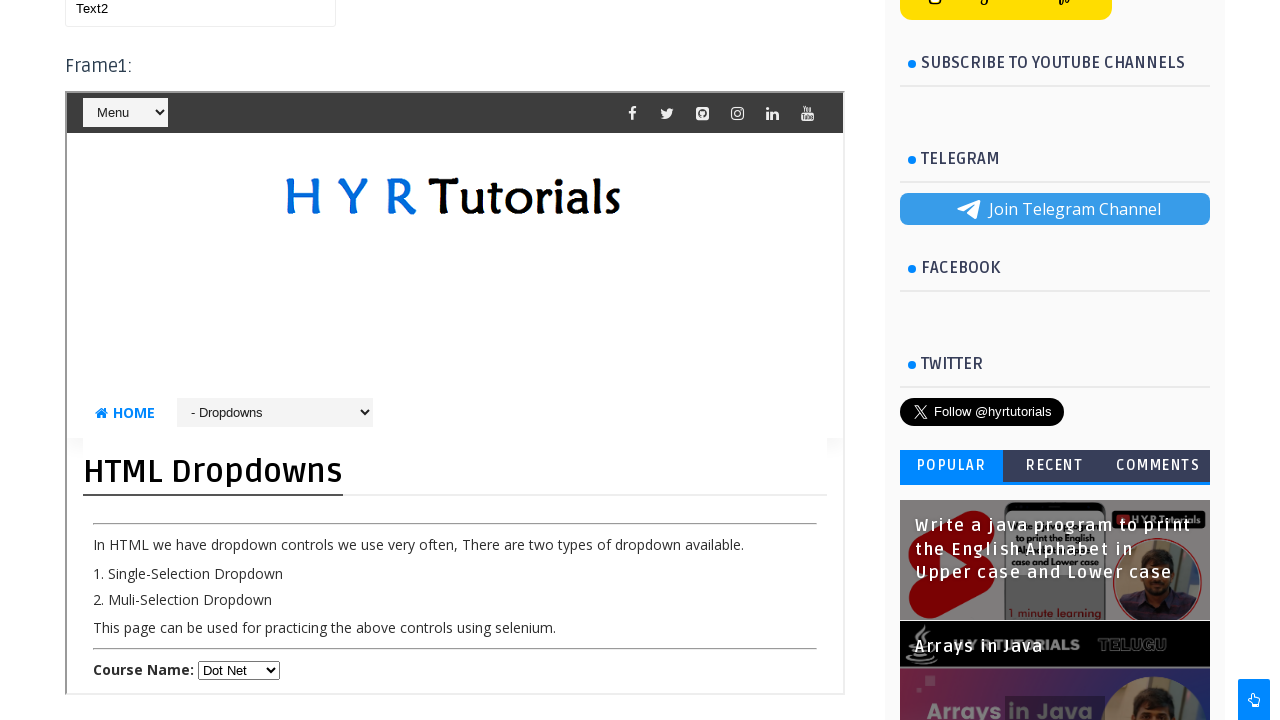